Solves a math problem on a form by calculating a formula based on a value from the page, then fills the answer and submits the form with specific checkbox and radio button selections

Starting URL: http://suninjuly.github.io/math.html

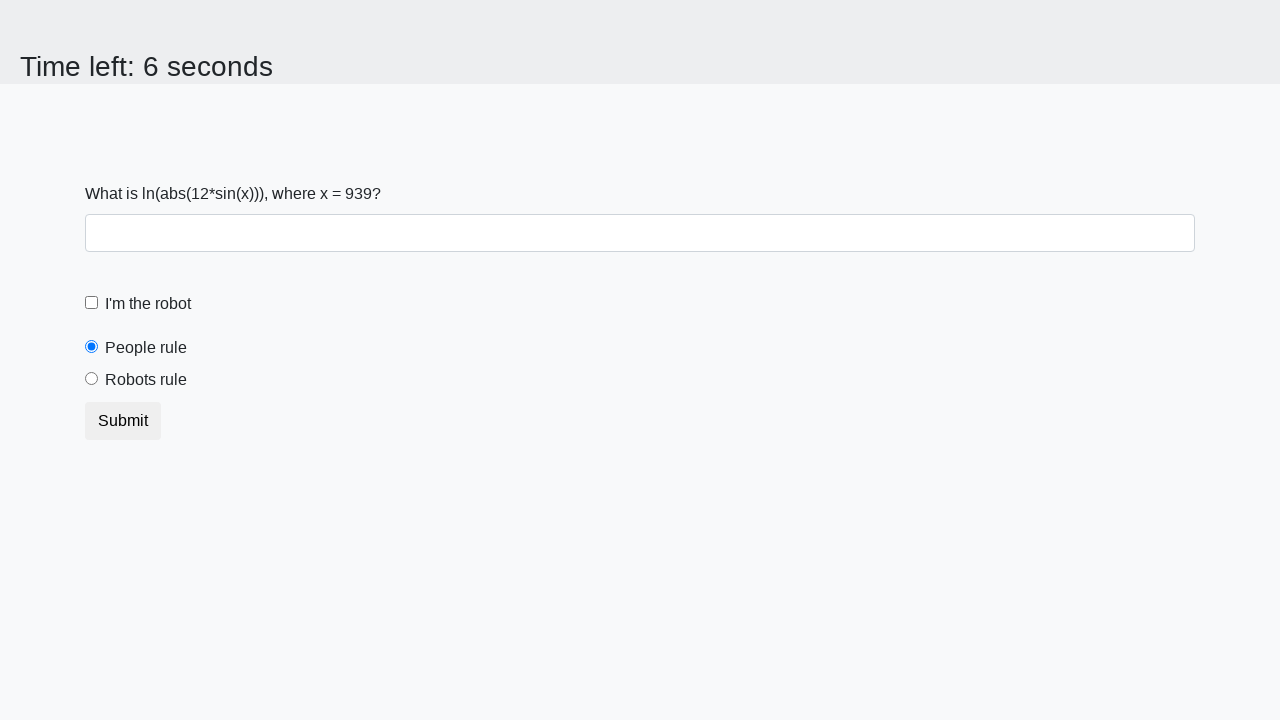

Retrieved x value from page element #input_value
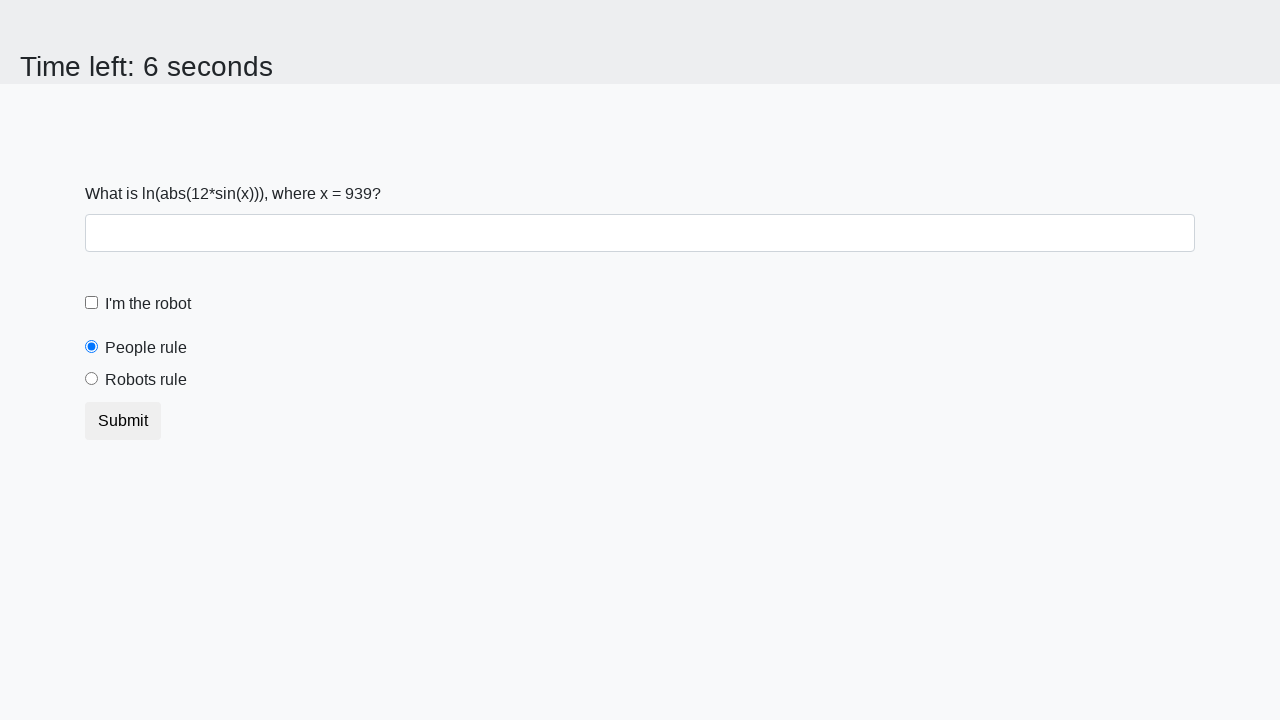

Calculated answer using formula: log(abs(12*sin(939))) = 1.3759574901286962
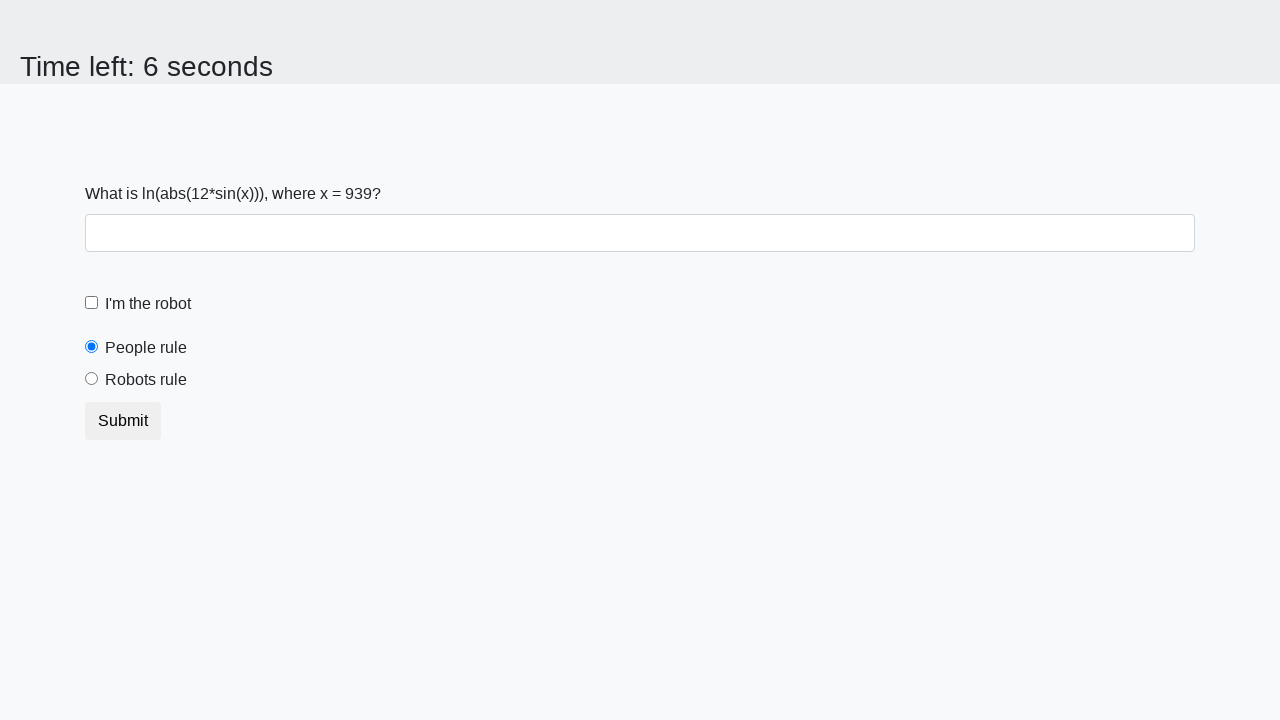

Filled answer field with calculated value: 1.3759574901286962 on #answer
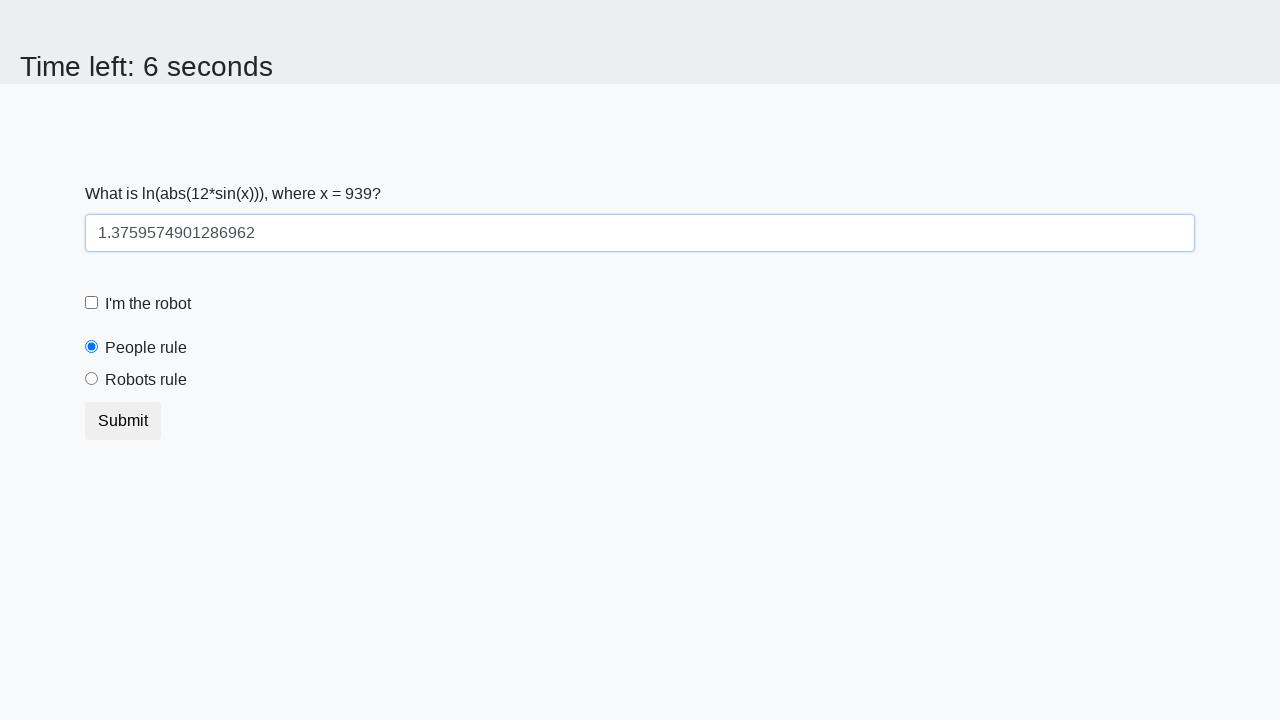

Clicked the robot checkbox at (92, 303) on #robotCheckbox
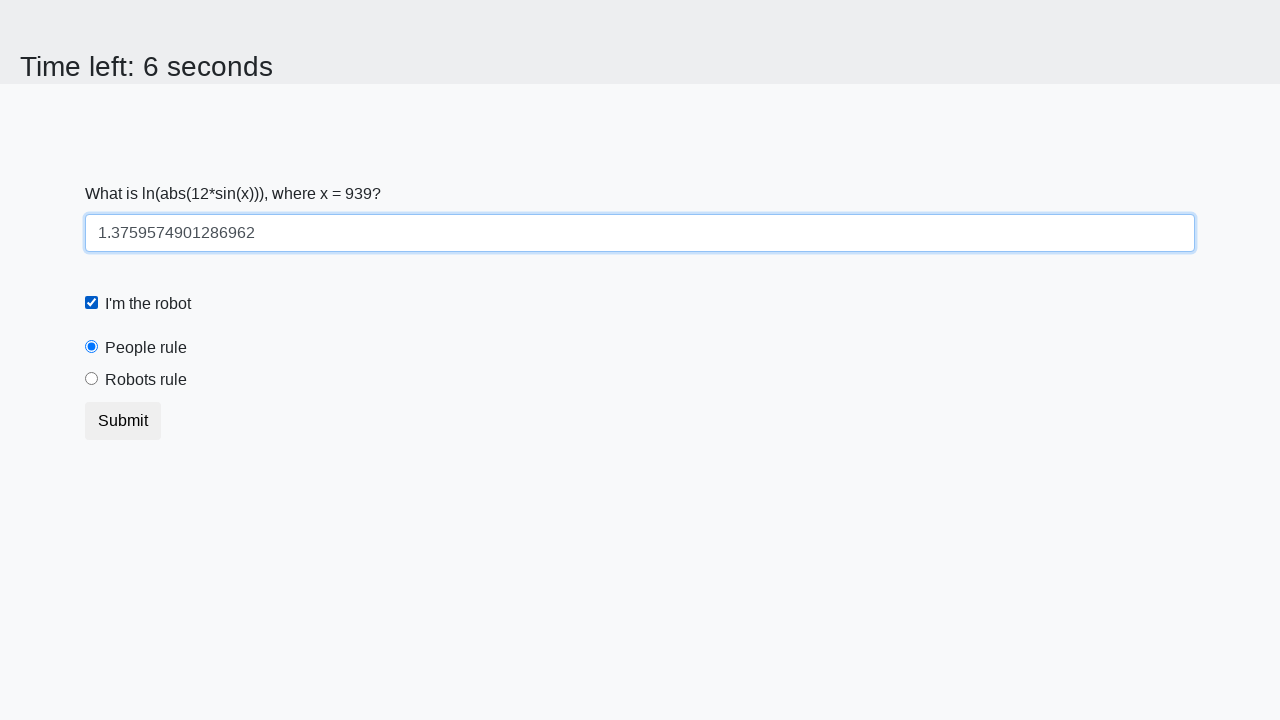

Clicked the robots rule radio button at (92, 379) on #robotsRule
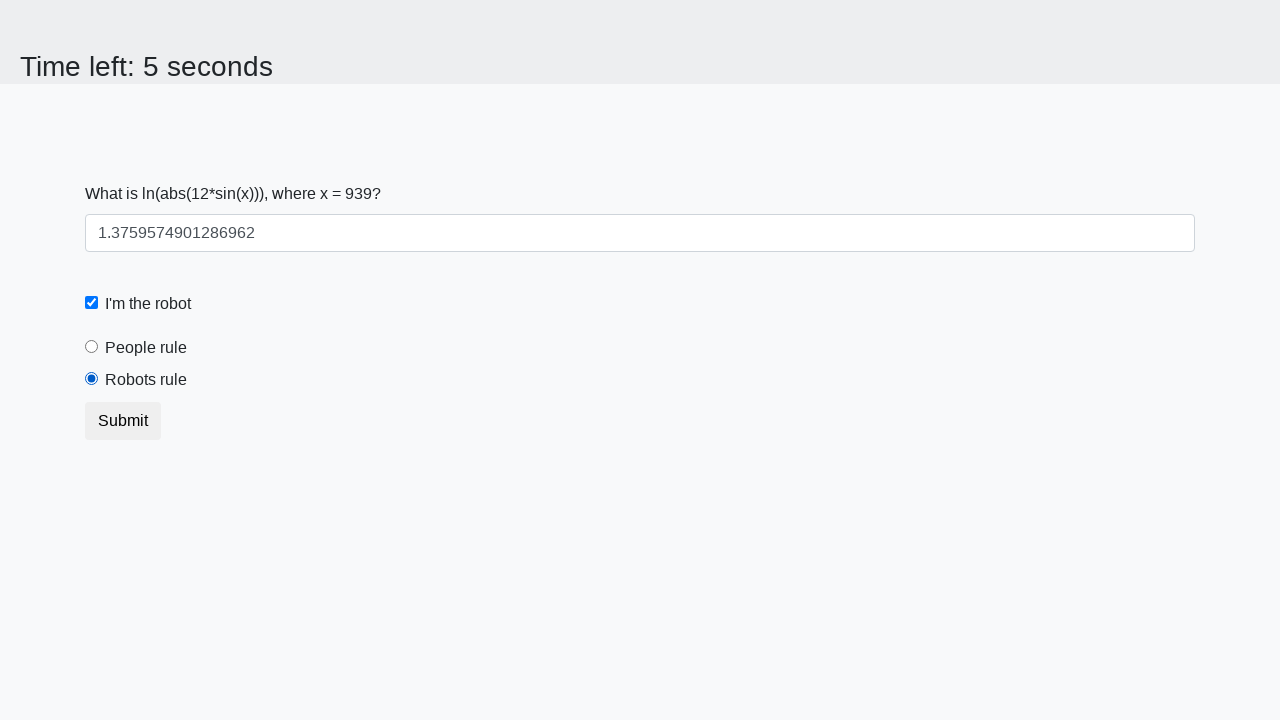

Clicked submit button to submit the form at (123, 421) on button[type="submit"]
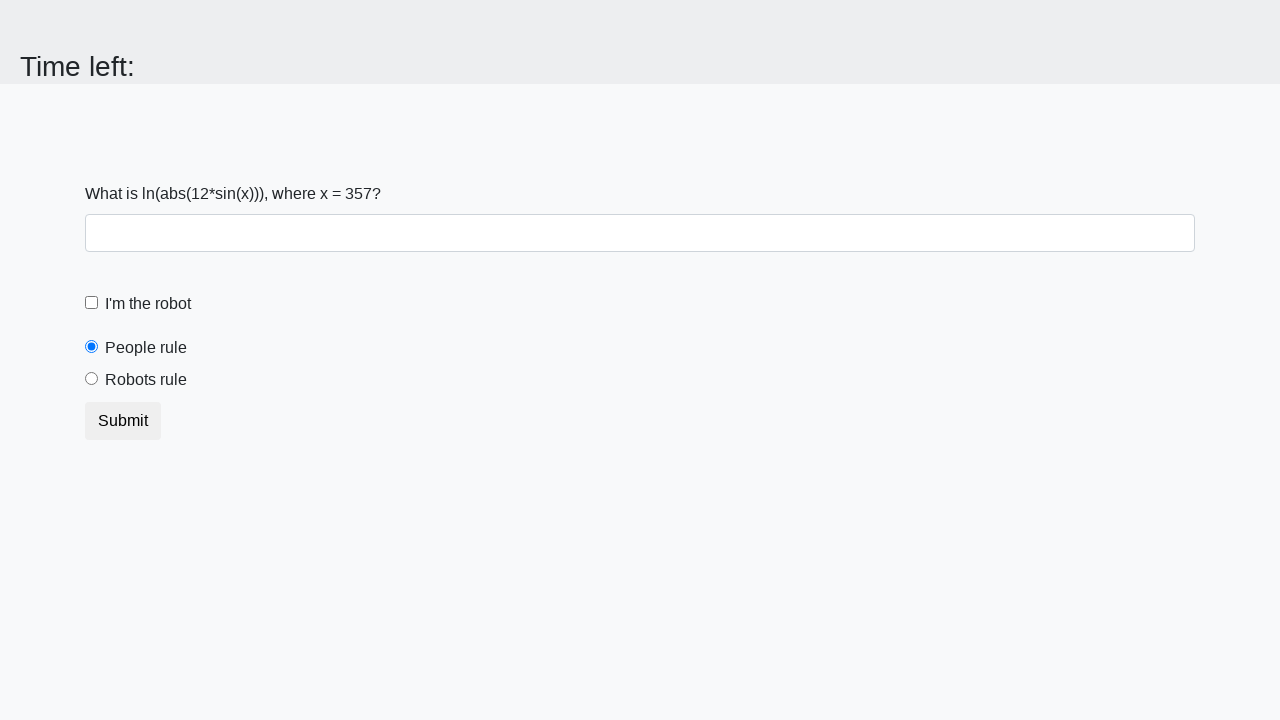

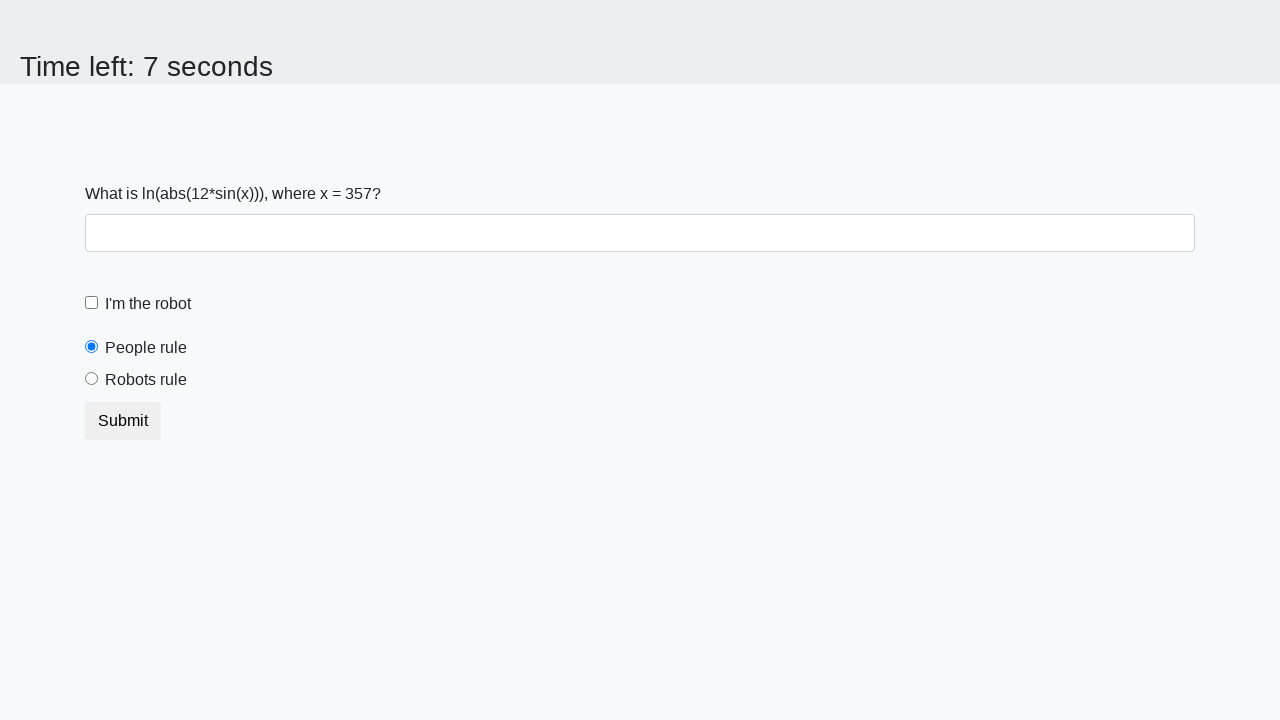